Tests the My Trip functionality by entering trip confirmation number and passenger details

Starting URL: https://www.delta.com/

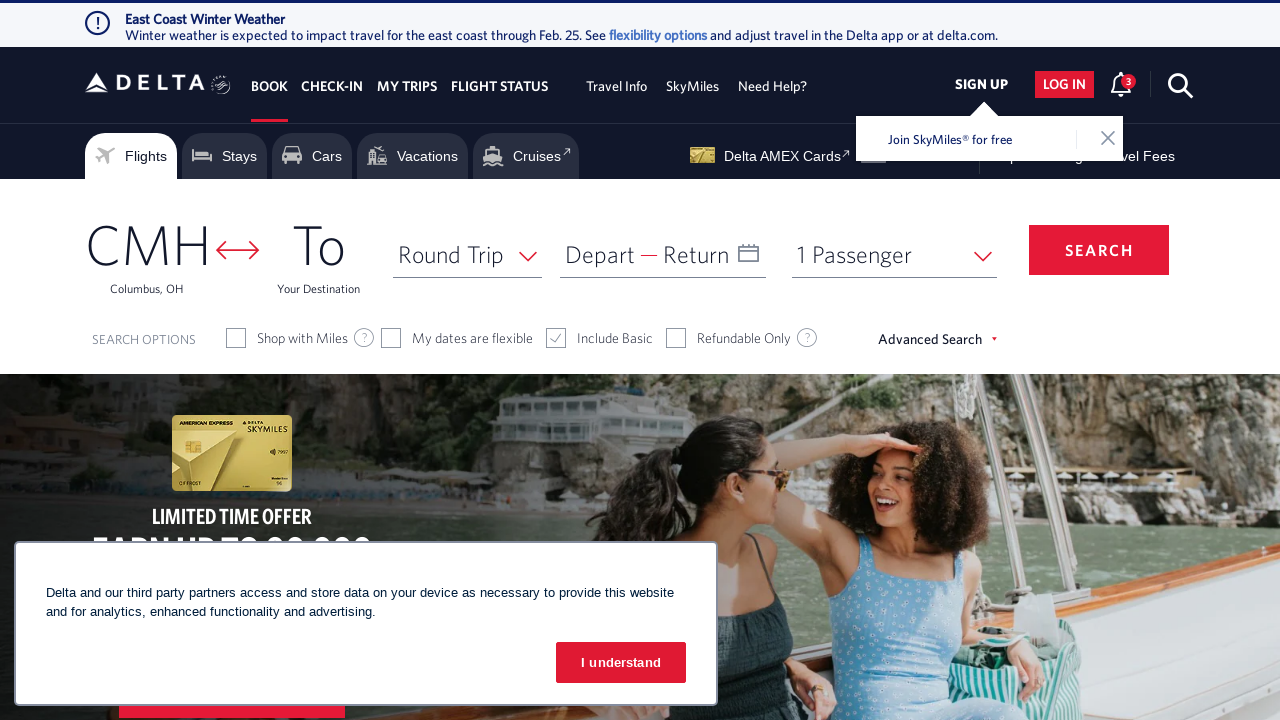

Waited 3 seconds for page to load
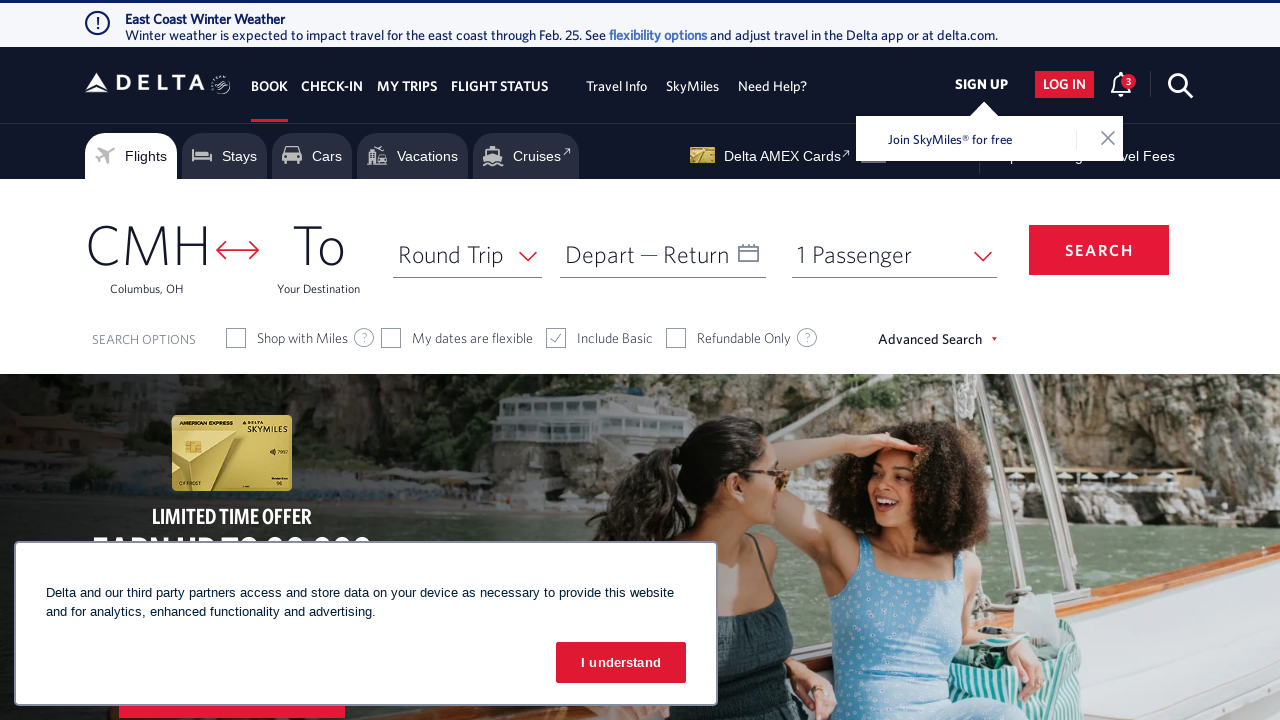

Cleared browser cookies
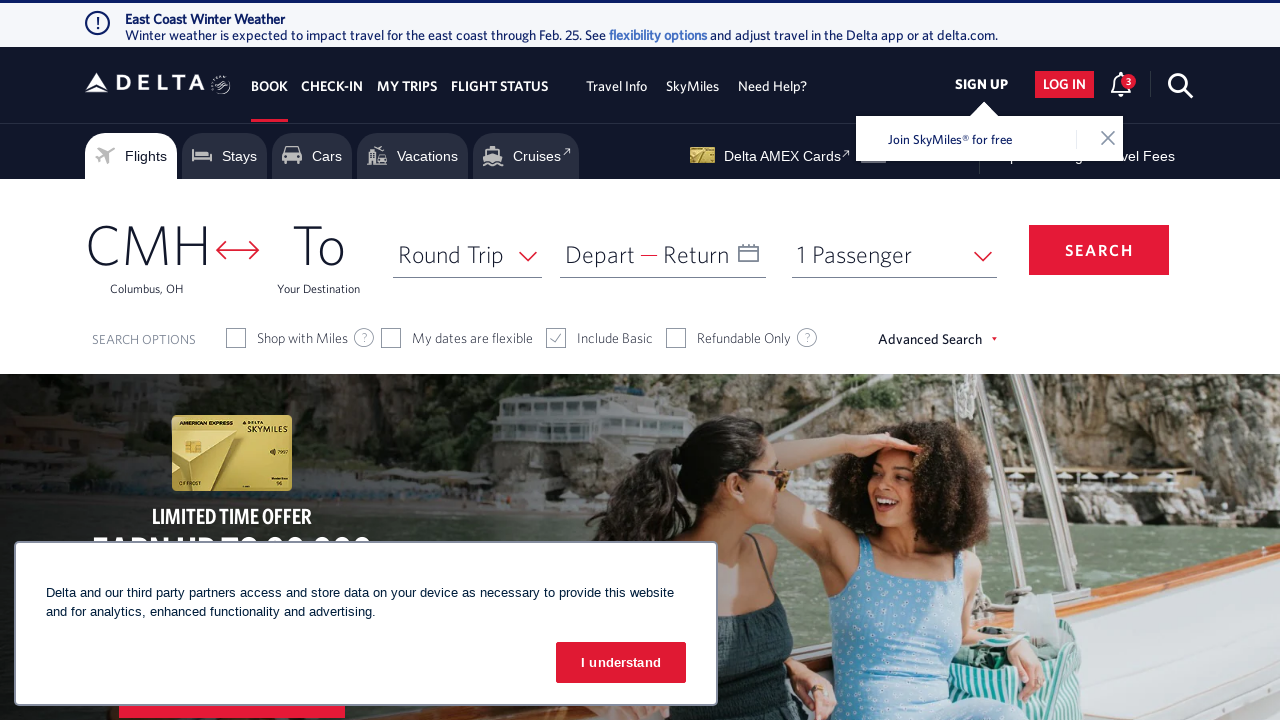

Clicked on My Trips navigation link at (407, 86) on xpath=//ul[@id='navPrimary']//a[@id='headPrimary3']
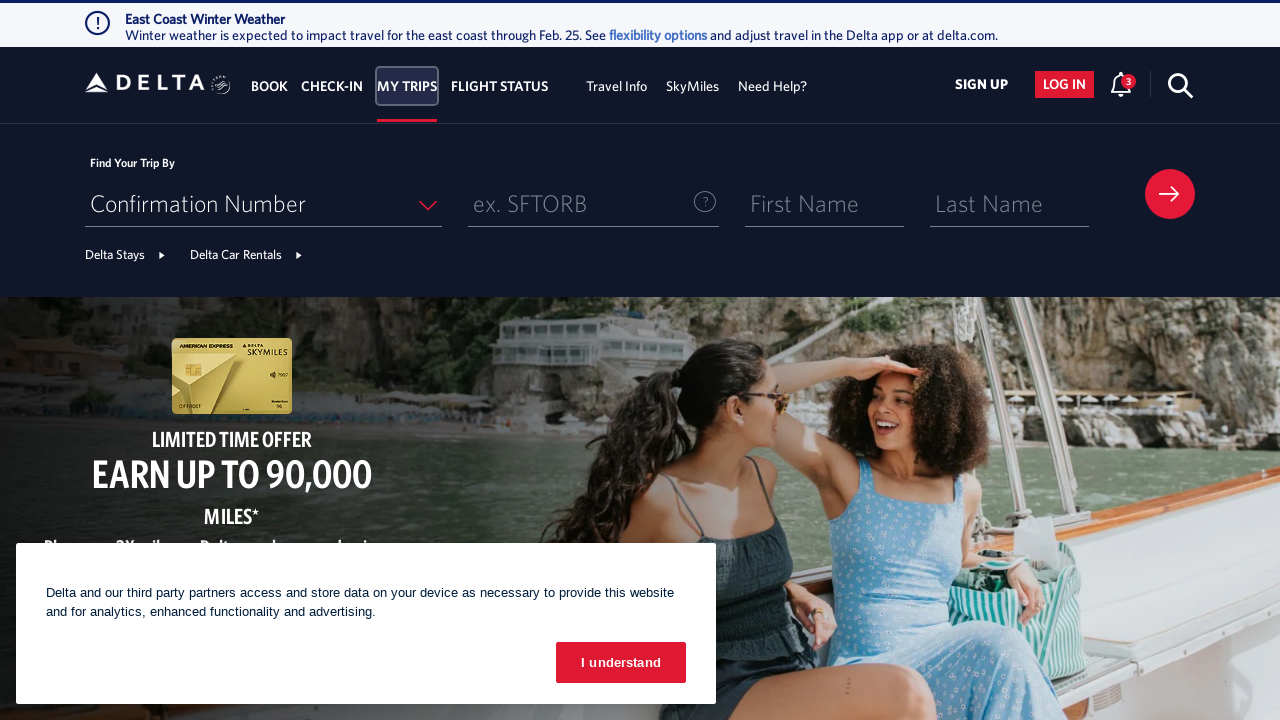

Pressed Shift key down
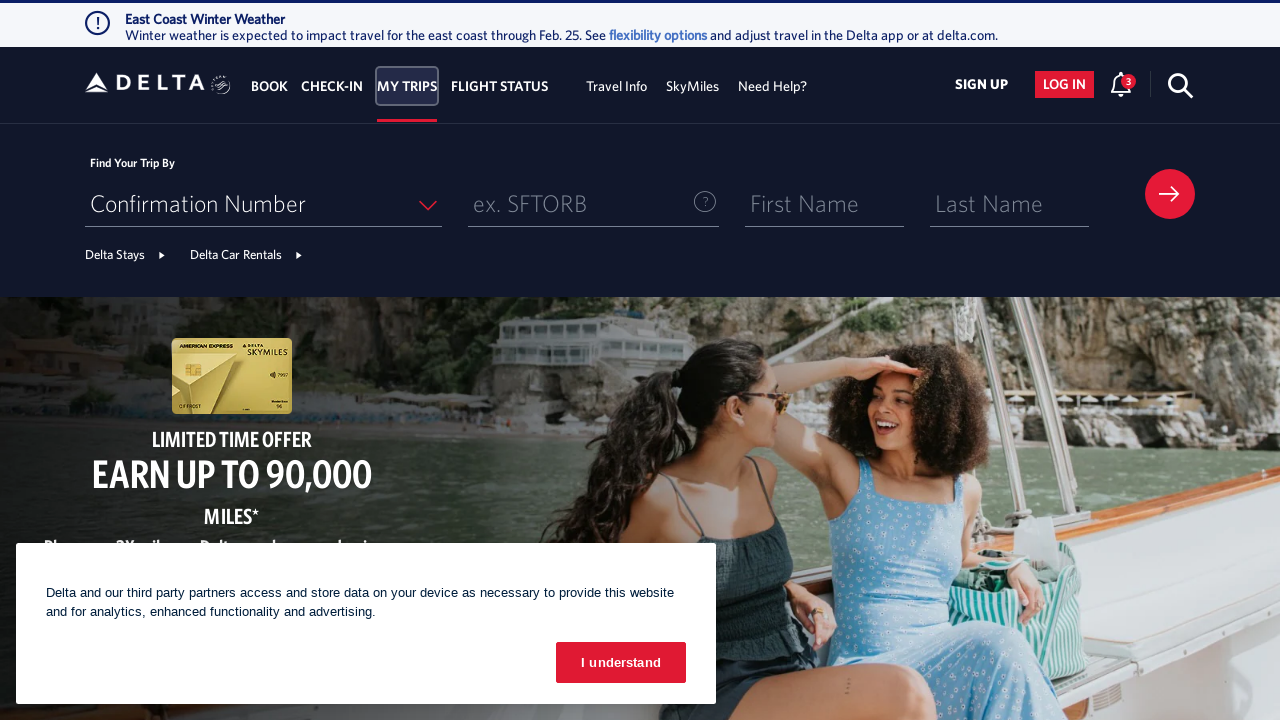

Entered trip confirmation number #9349919762
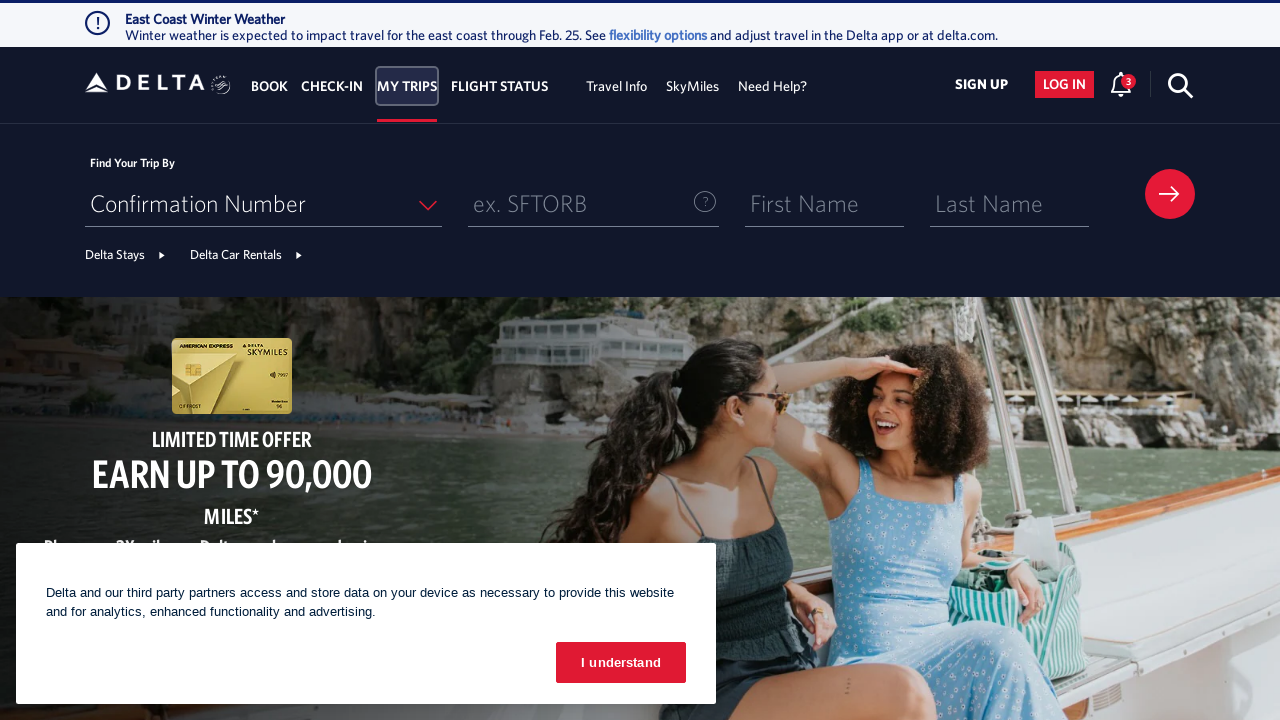

Released Shift key
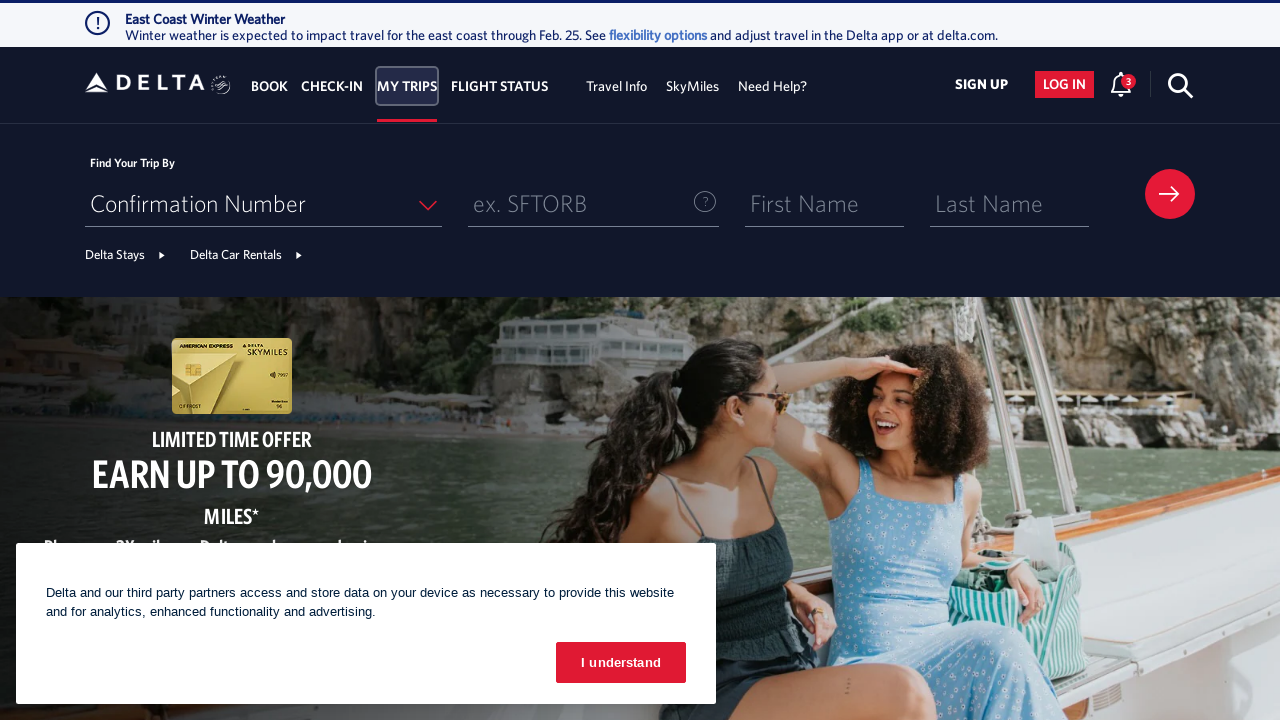

Entered first name 'John' on input[name='firstName']
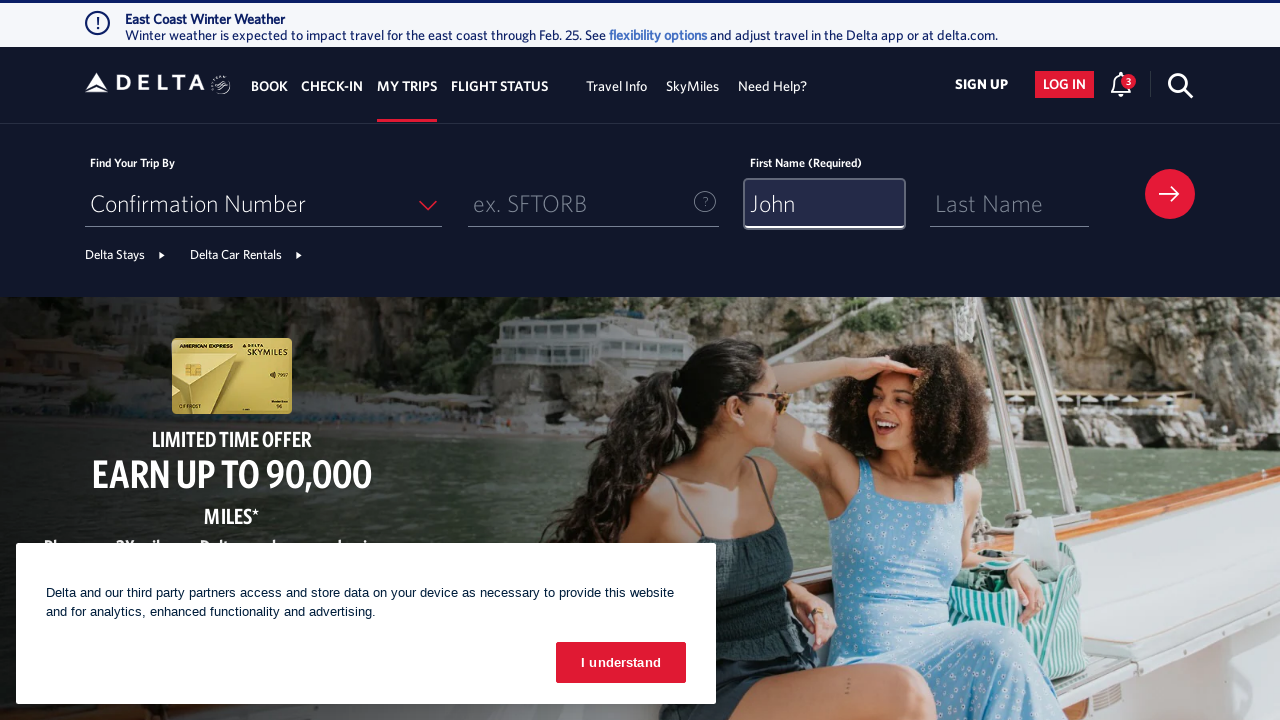

Entered last name 'Doe' on input[name='lastName']
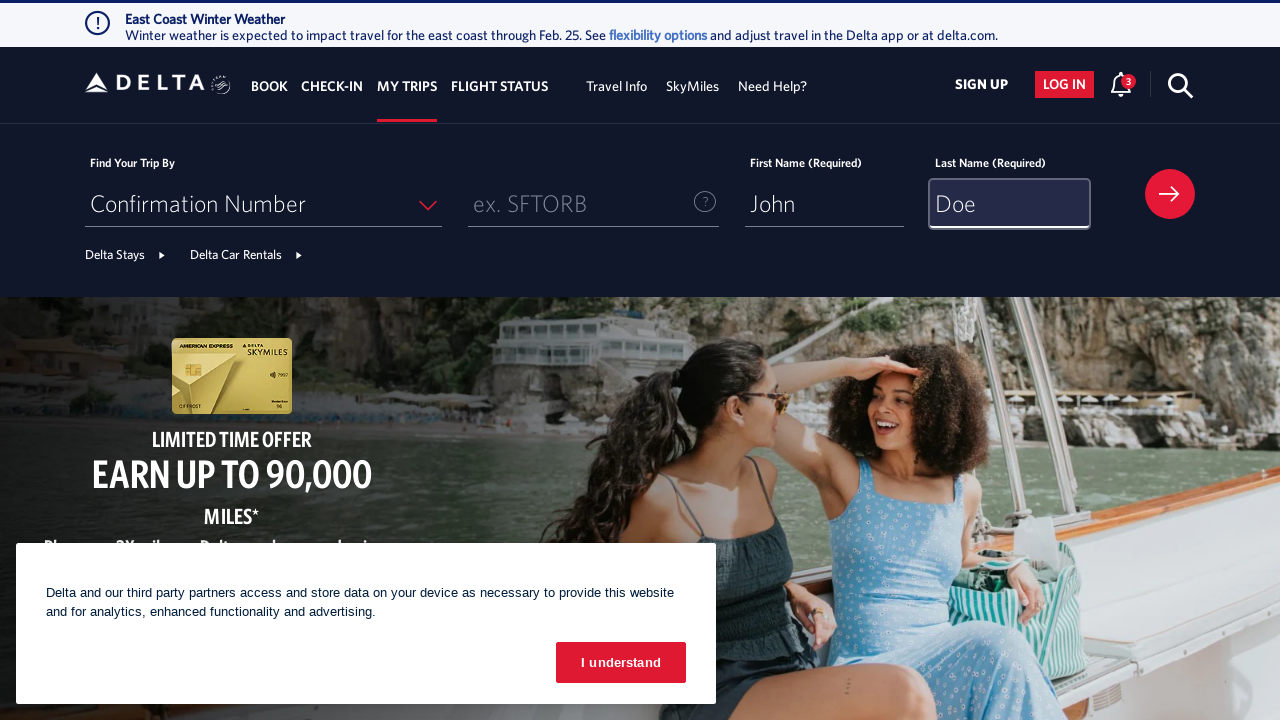

Clicked submit button to retrieve trip details at (1170, 194) on button[type='submit']
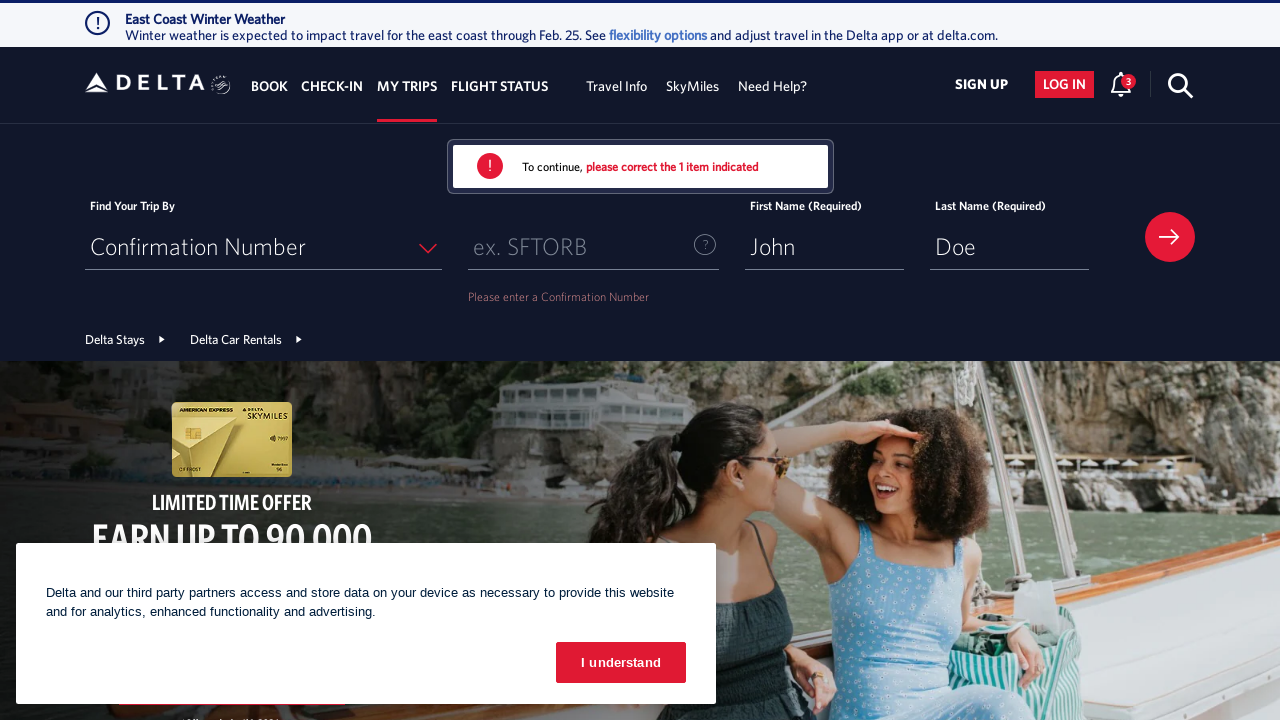

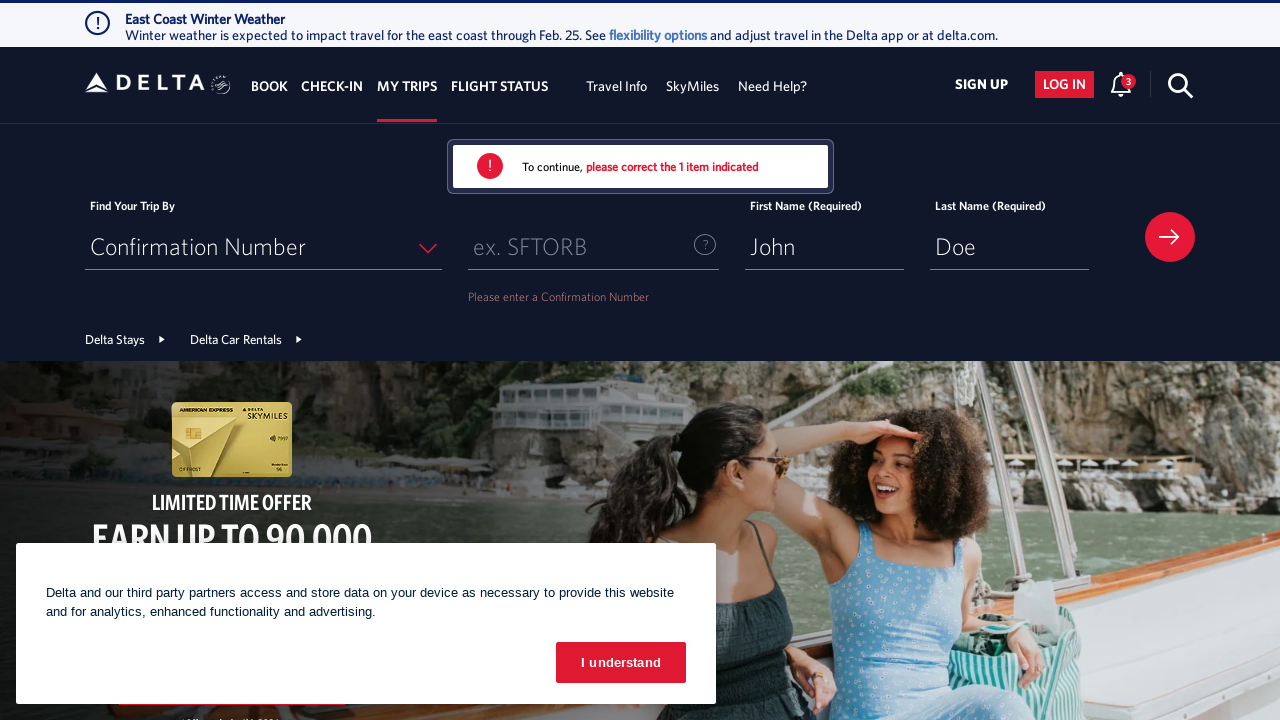